Simple navigation test that visits the Rahul Shetty Academy homepage

Starting URL: https://rahulshettyacademy.com

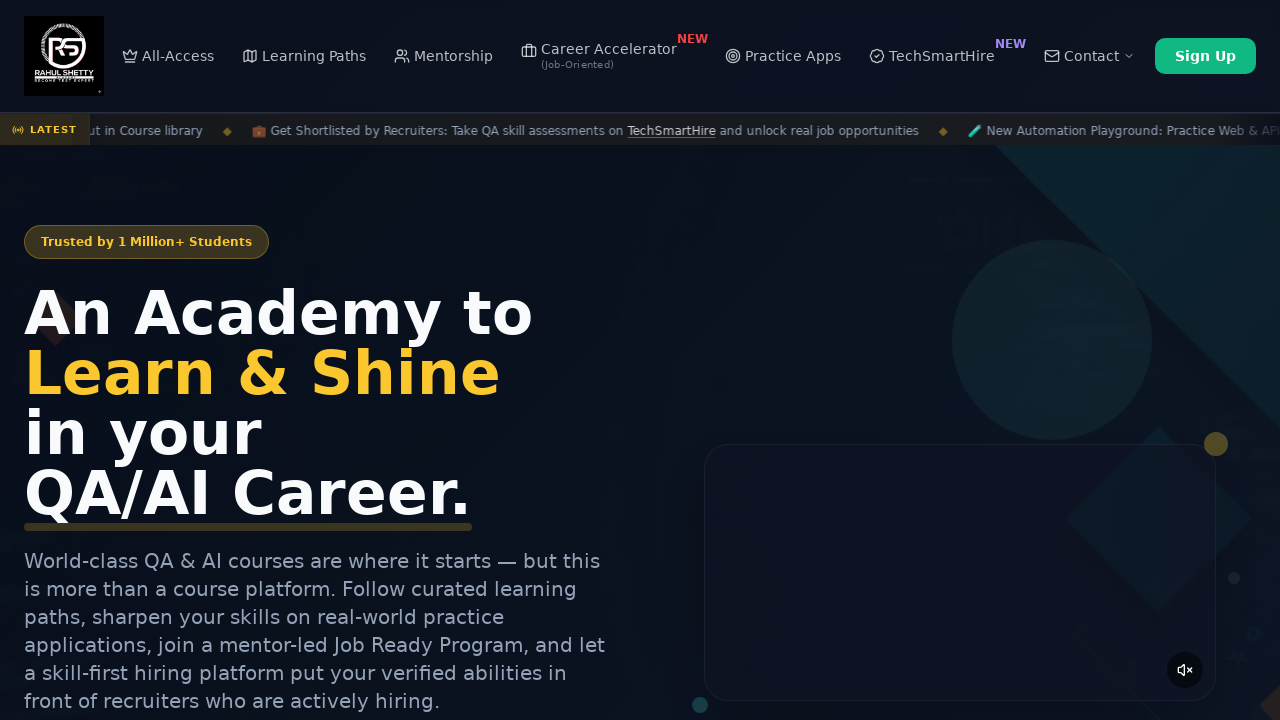

Waited for page to reach domcontentloaded state on Rahul Shetty Academy homepage
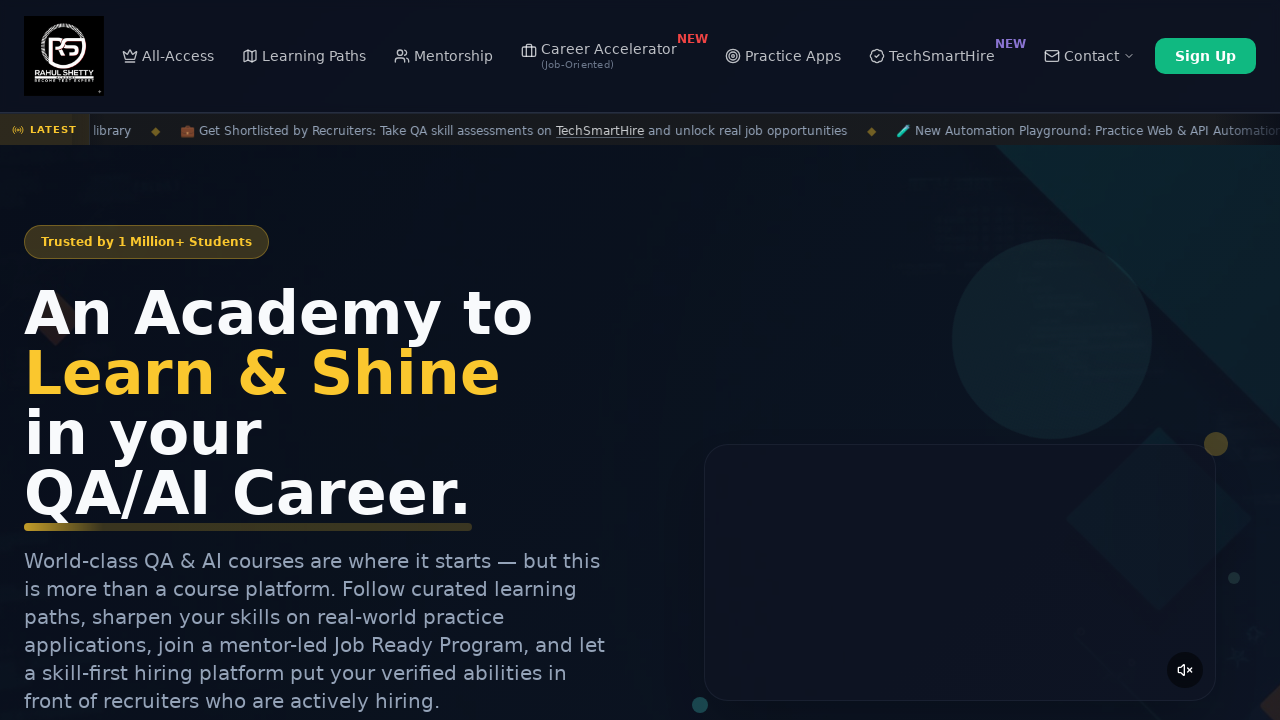

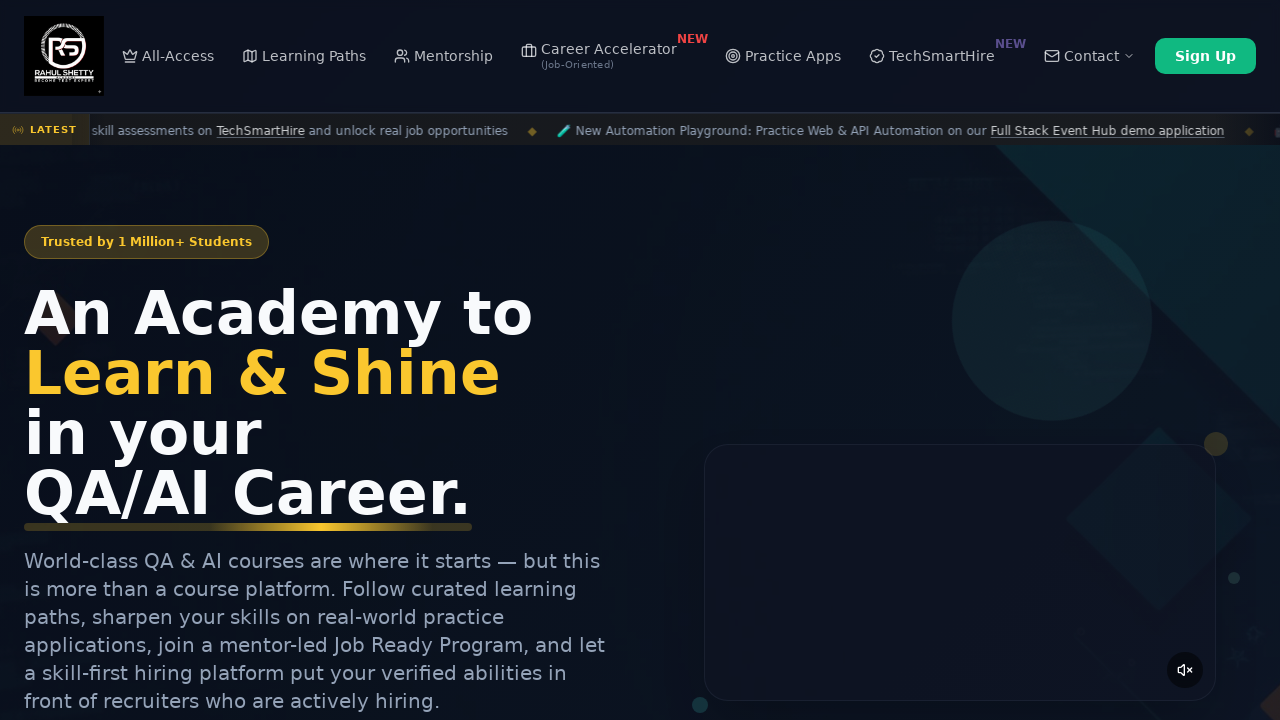